Navigates to a Selenium practice page and verifies the presence of a form input field by locating the First Name input element

Starting URL: https://www.tutorialspoint.com/selenium/practice/selenium_automation_practice.php

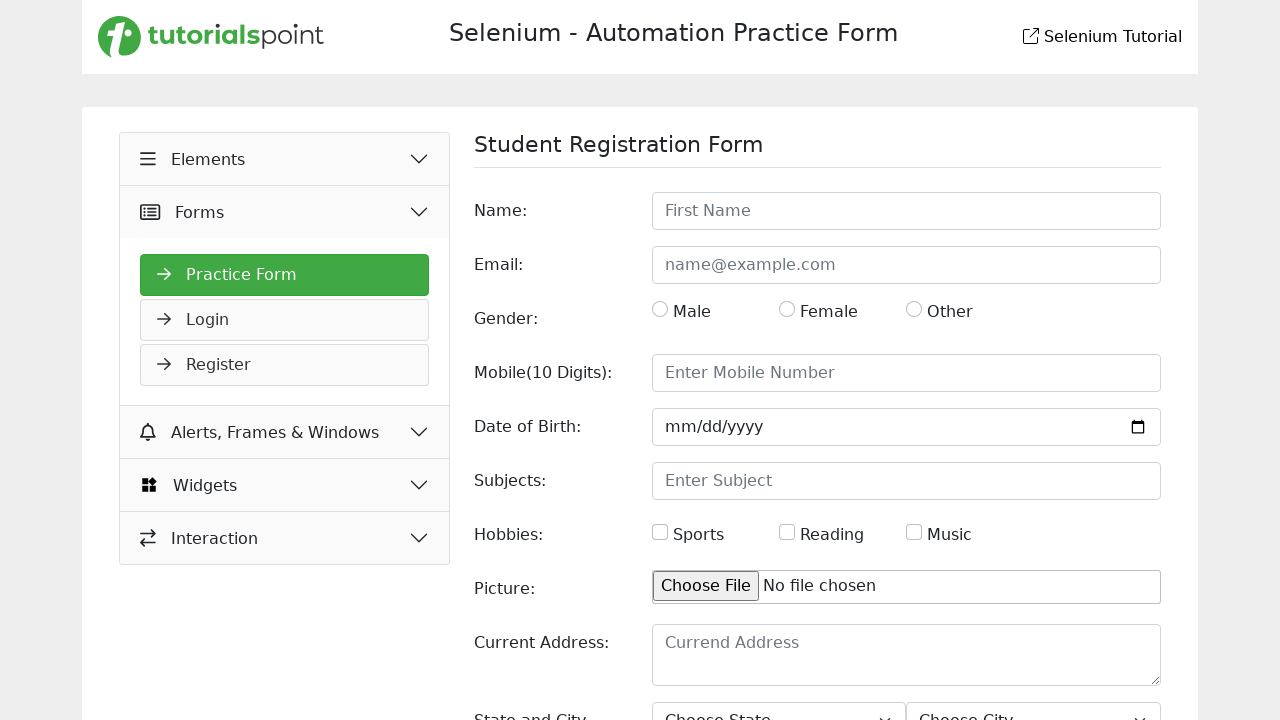

Navigated to Selenium practice page
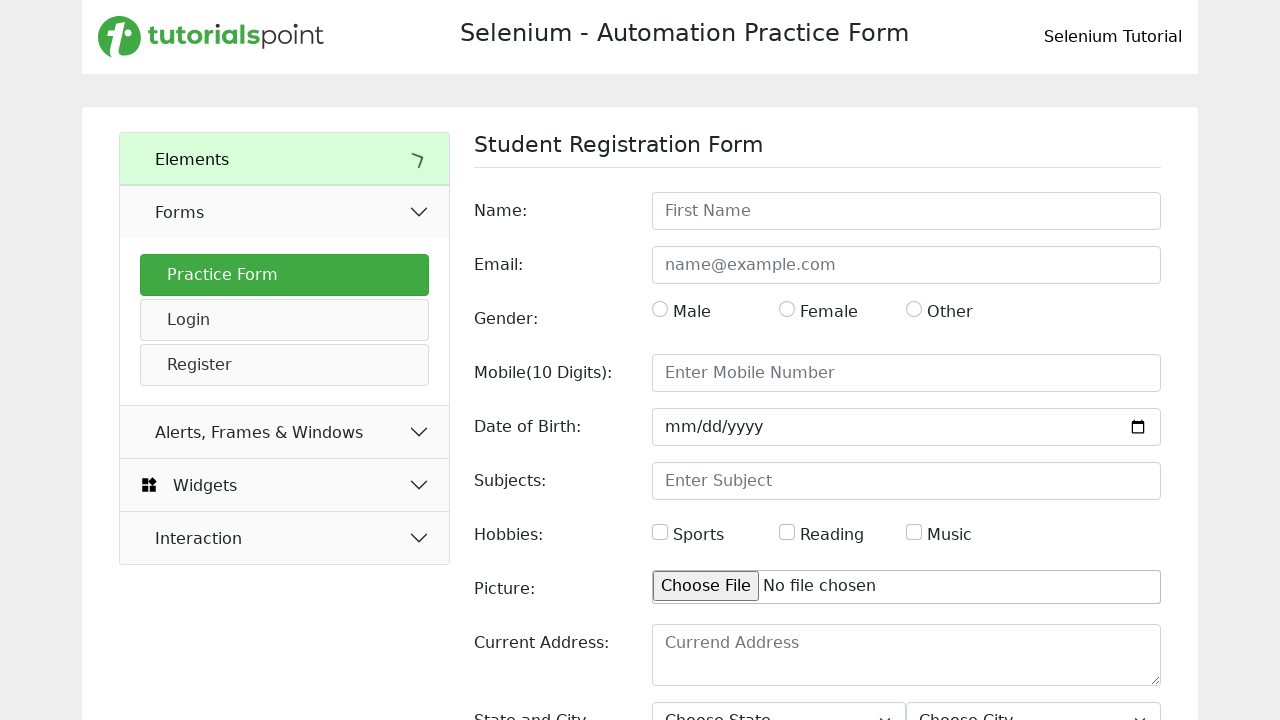

First Name input field selector is visible
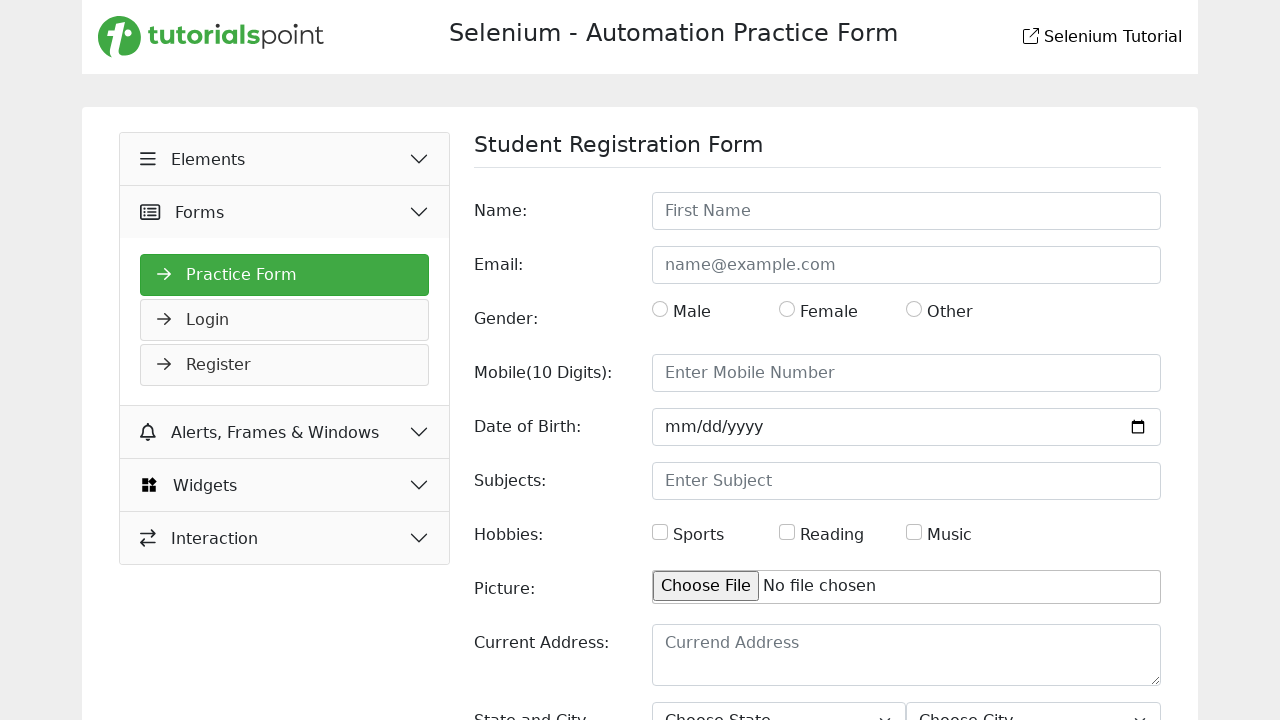

Located First Name input element
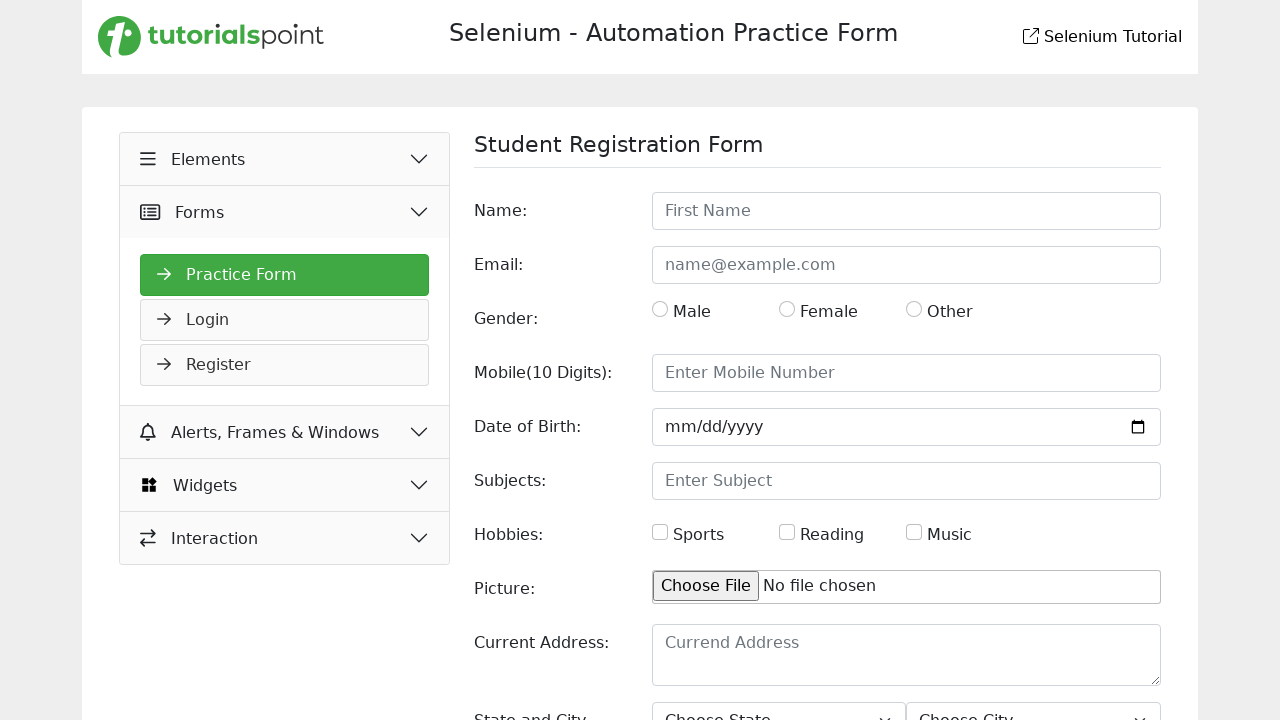

First Name input element is visible and accessible
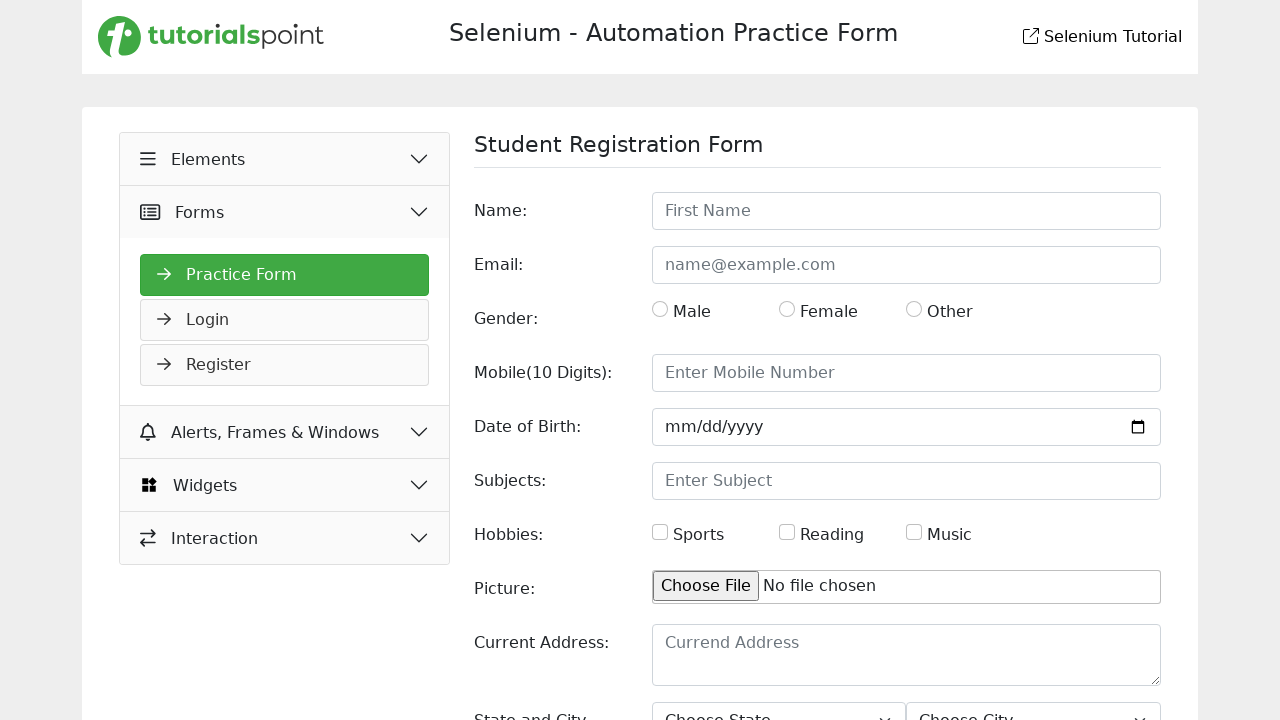

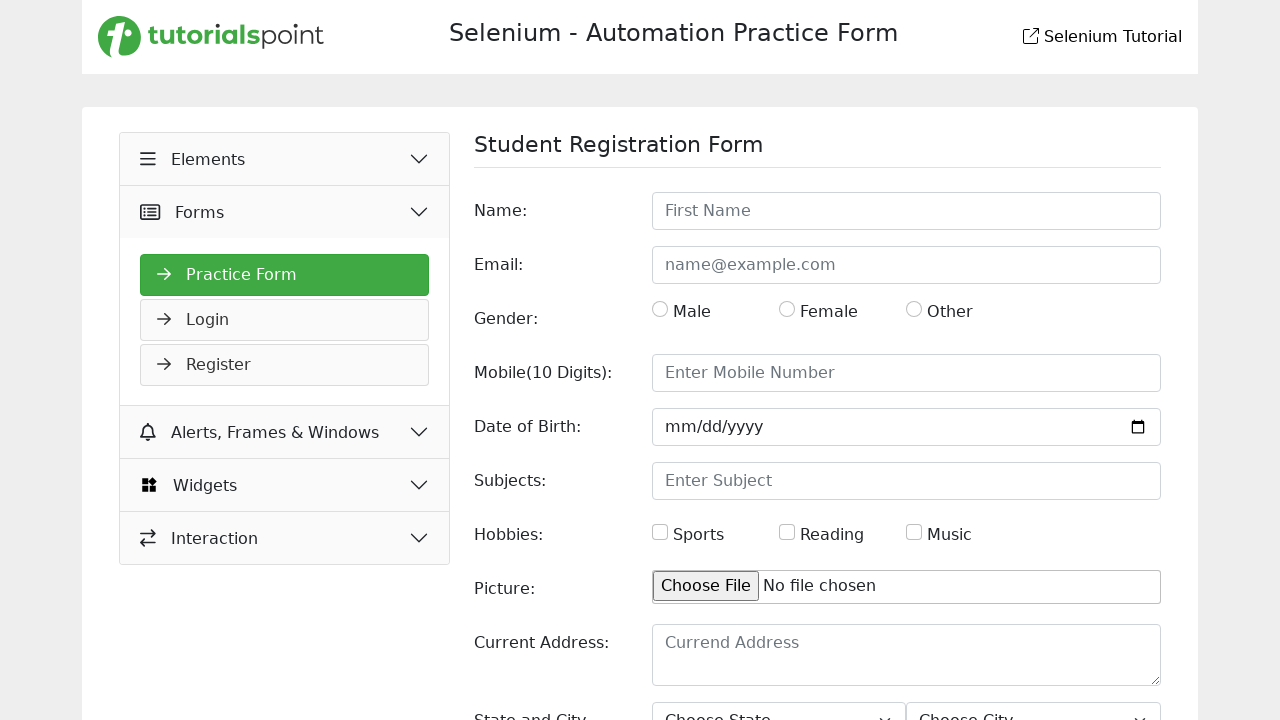